Tests the complete flight purchase flow by filling the form and verifying navigation to confirmation page

Starting URL: https://blazedemo.com/purchase.php

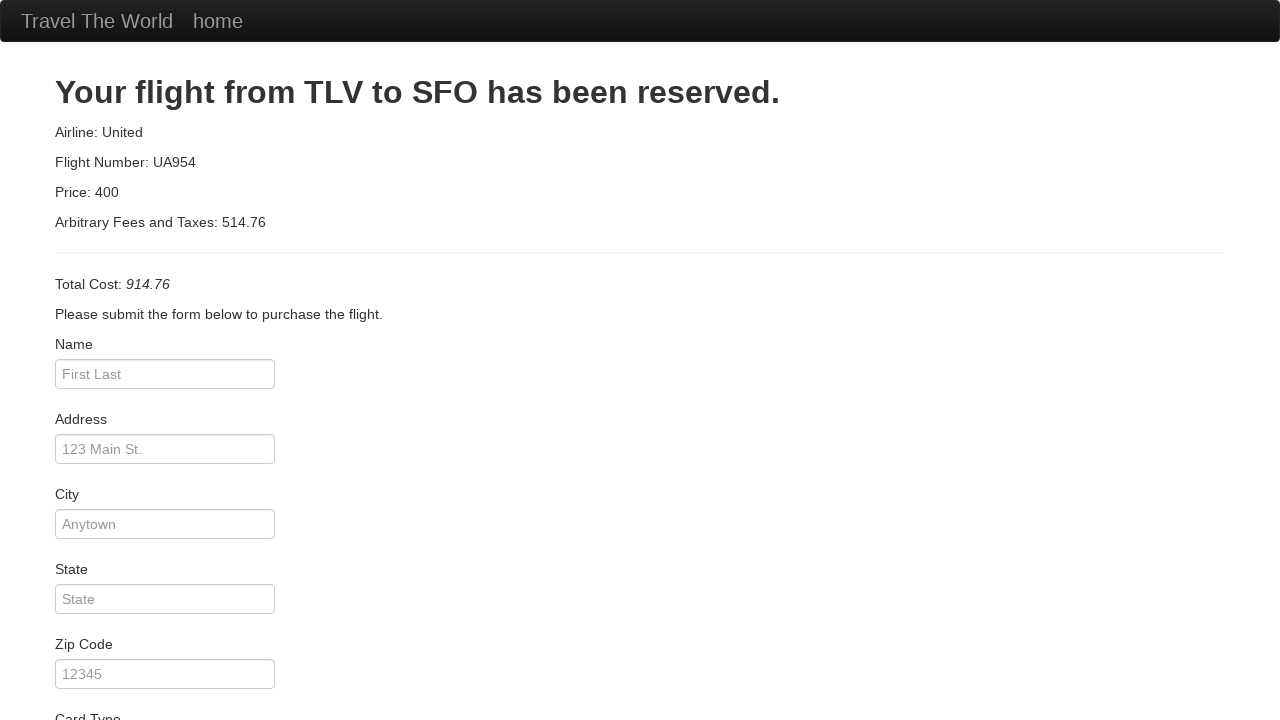

Filled name field with 'Michael Brown' on #inputName
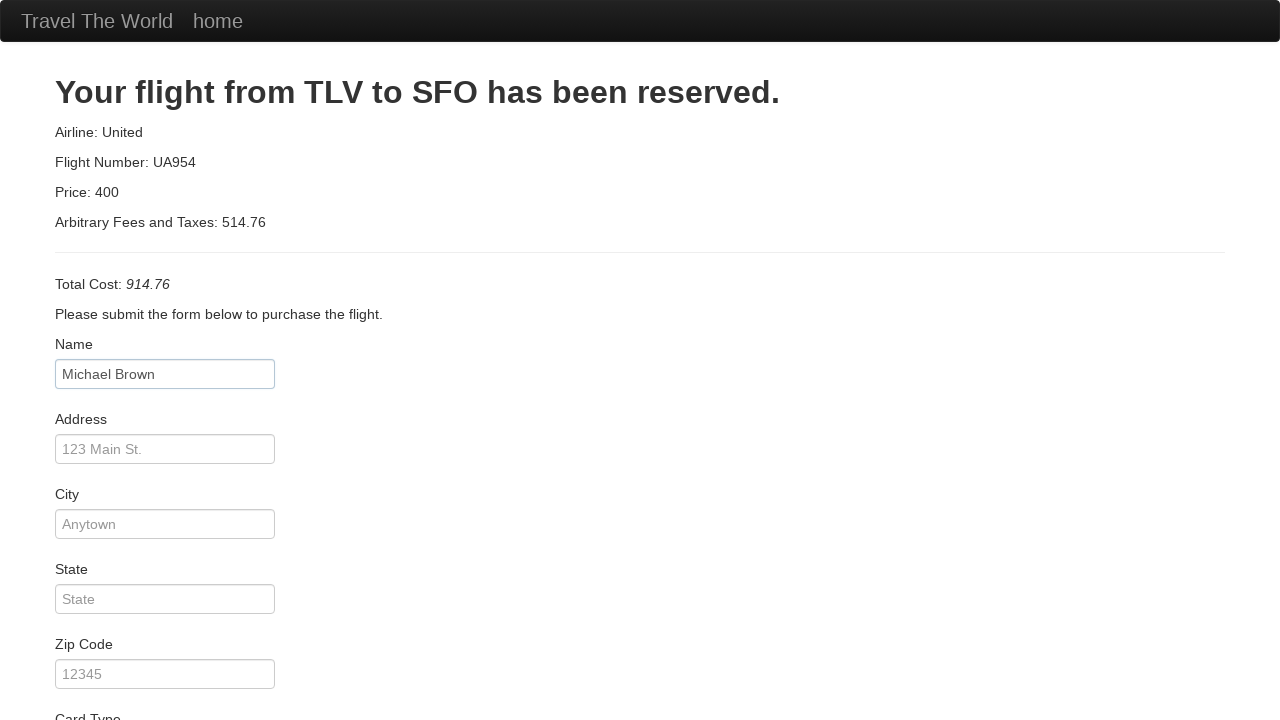

Filled address field with '789 Oak Street' on #address
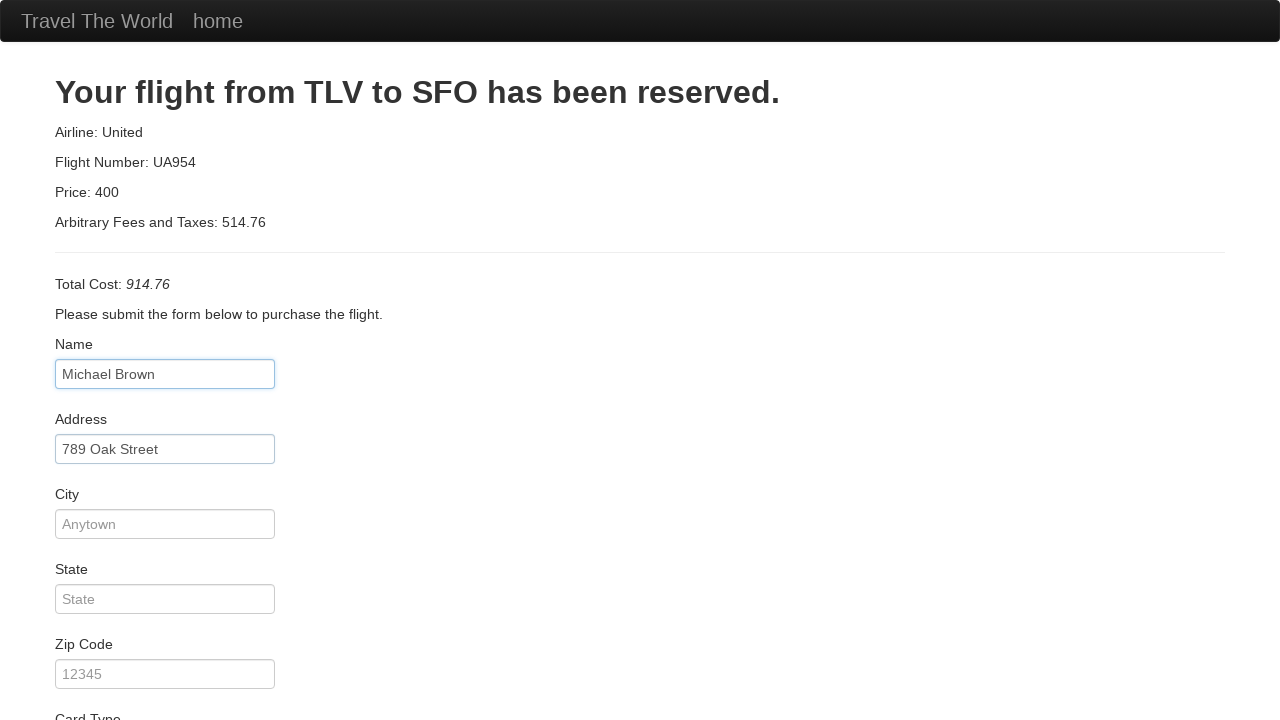

Filled city field with 'Portland' on #city
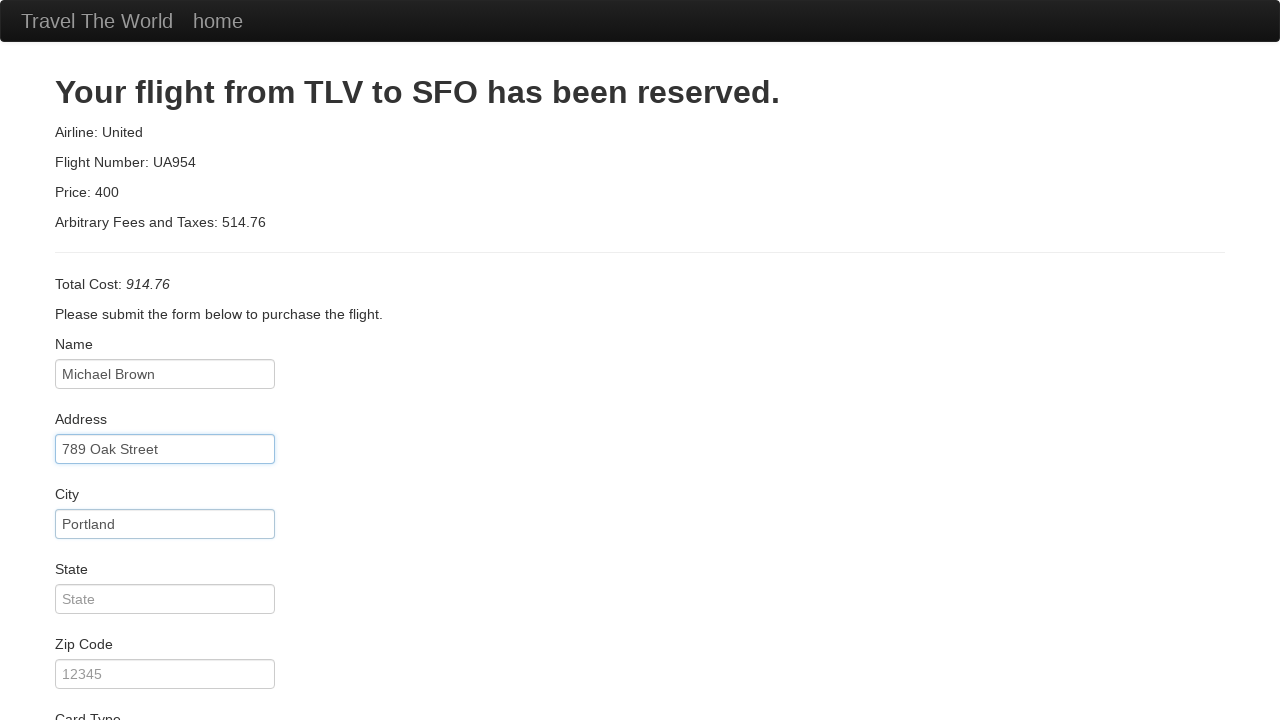

Filled state field with 'Oregon' on #state
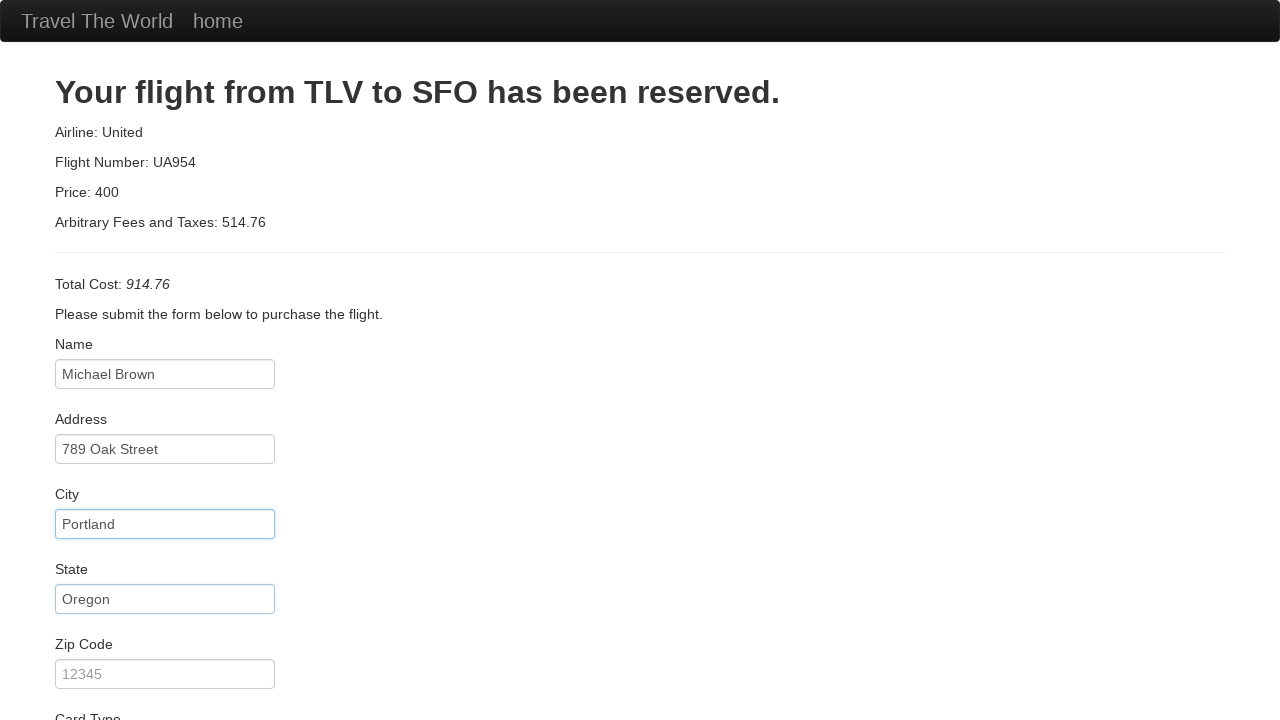

Filled zip code field with '97201' on #zipCode
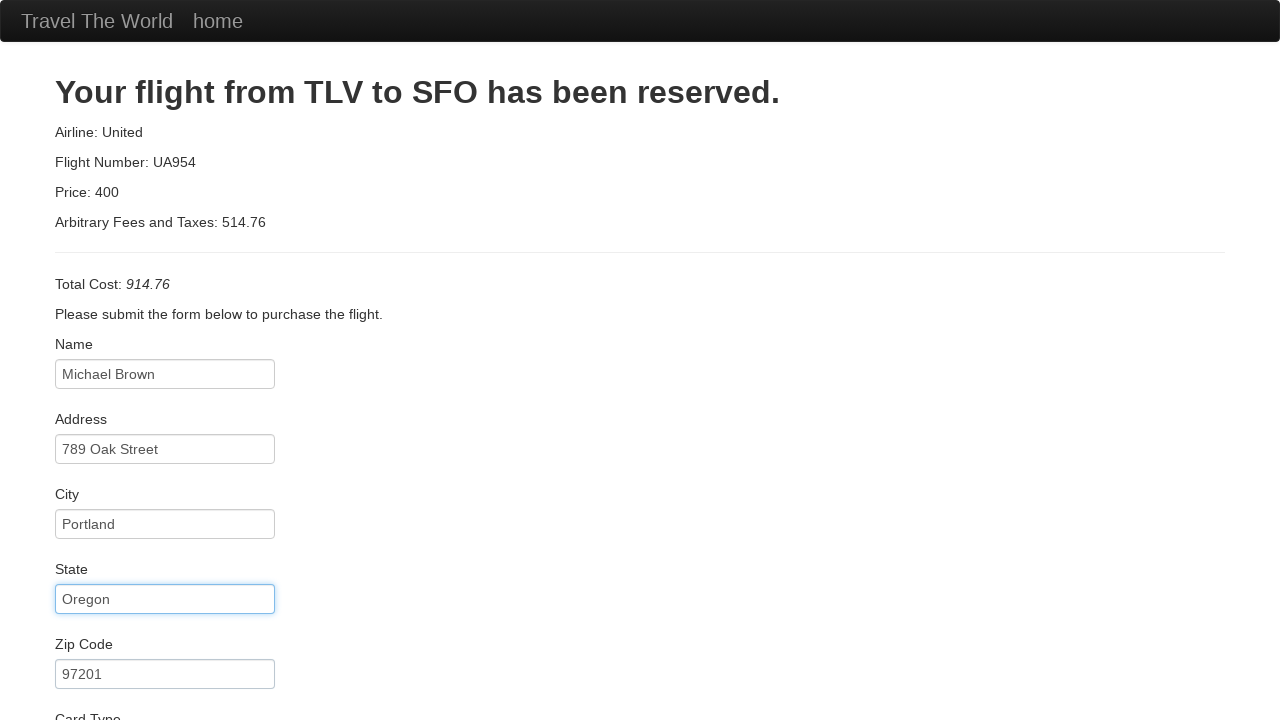

Filled credit card number field with test card on #creditCardNumber
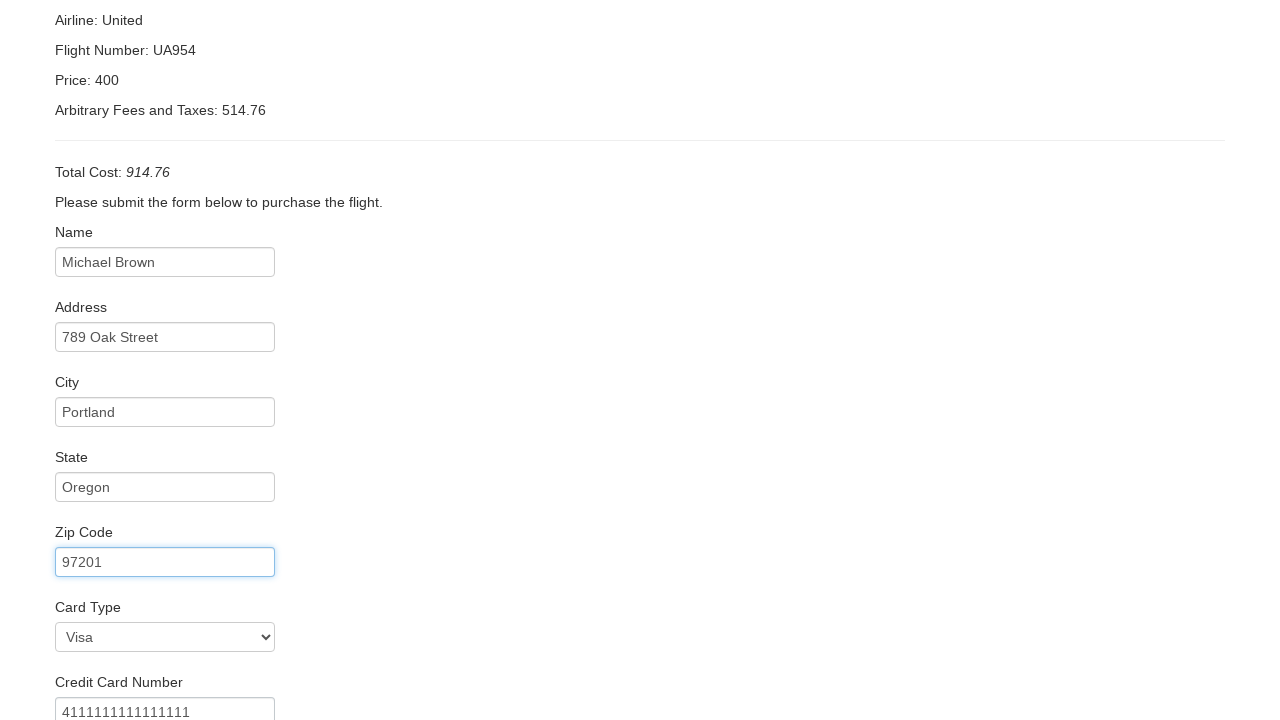

Filled credit card month field with '09' on #creditCardMonth
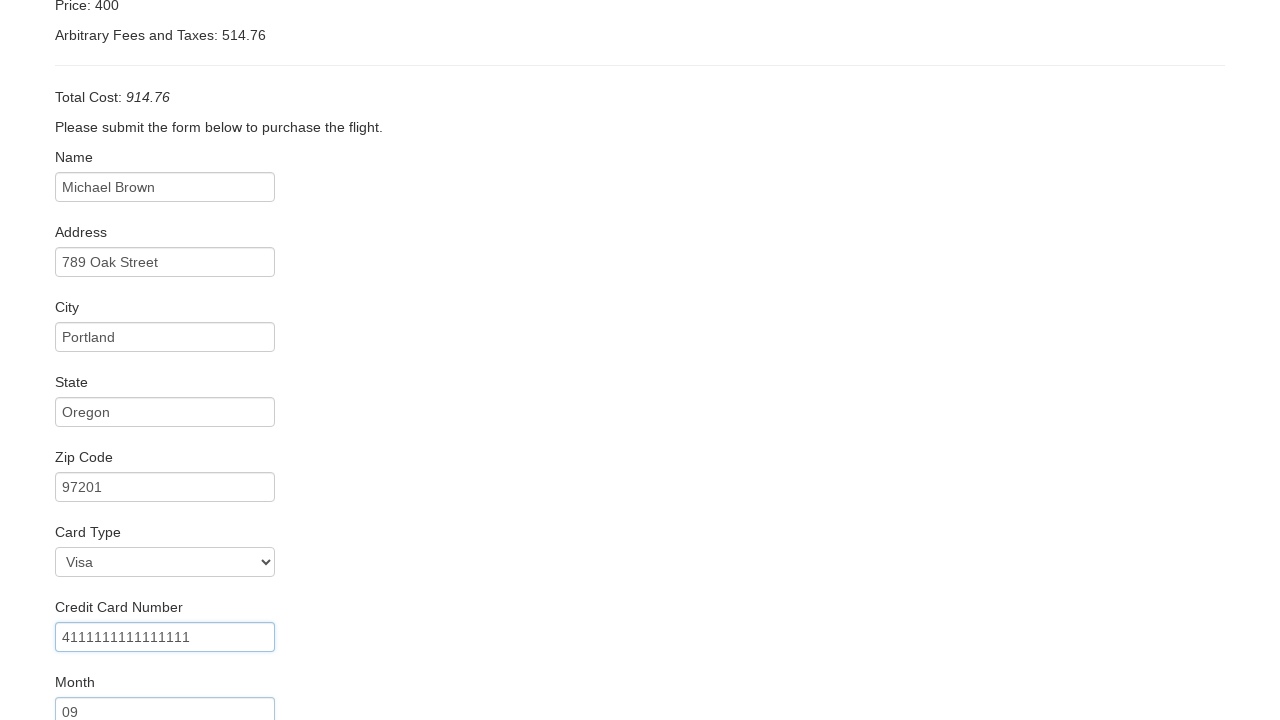

Filled credit card year field with '2027' on #creditCardYear
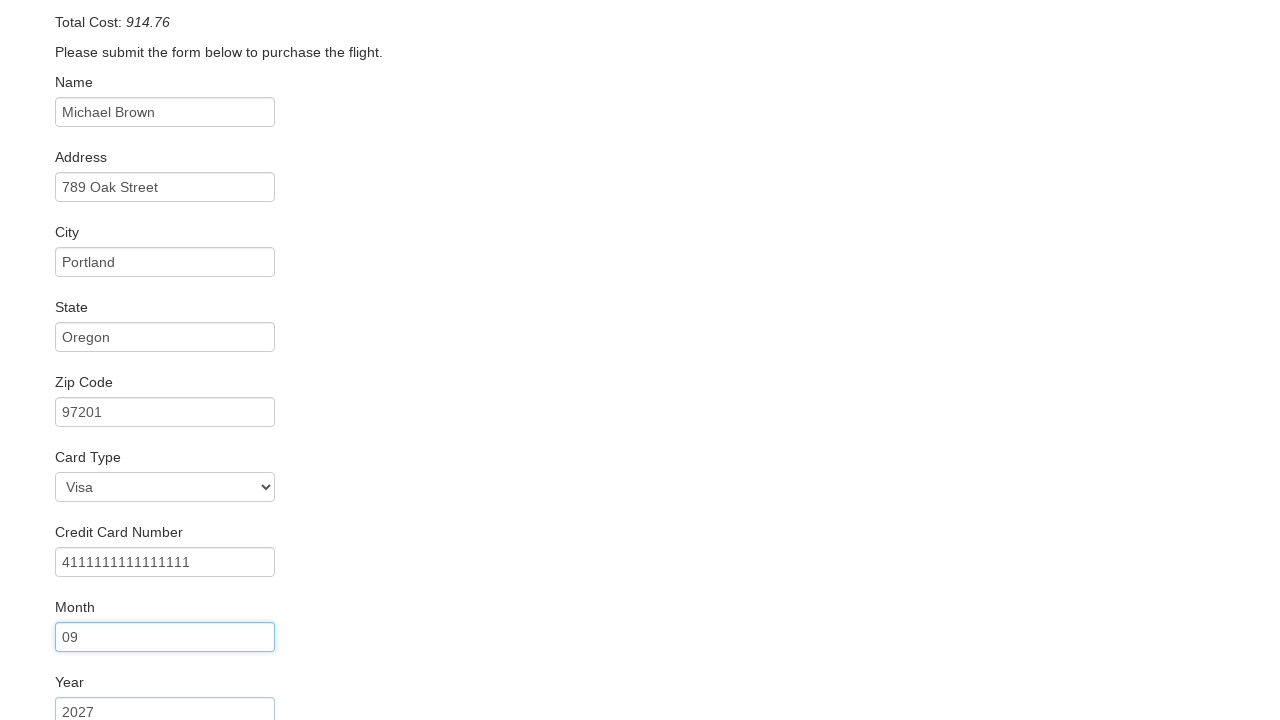

Filled name on card field with 'Michael Brown' on #nameOnCard
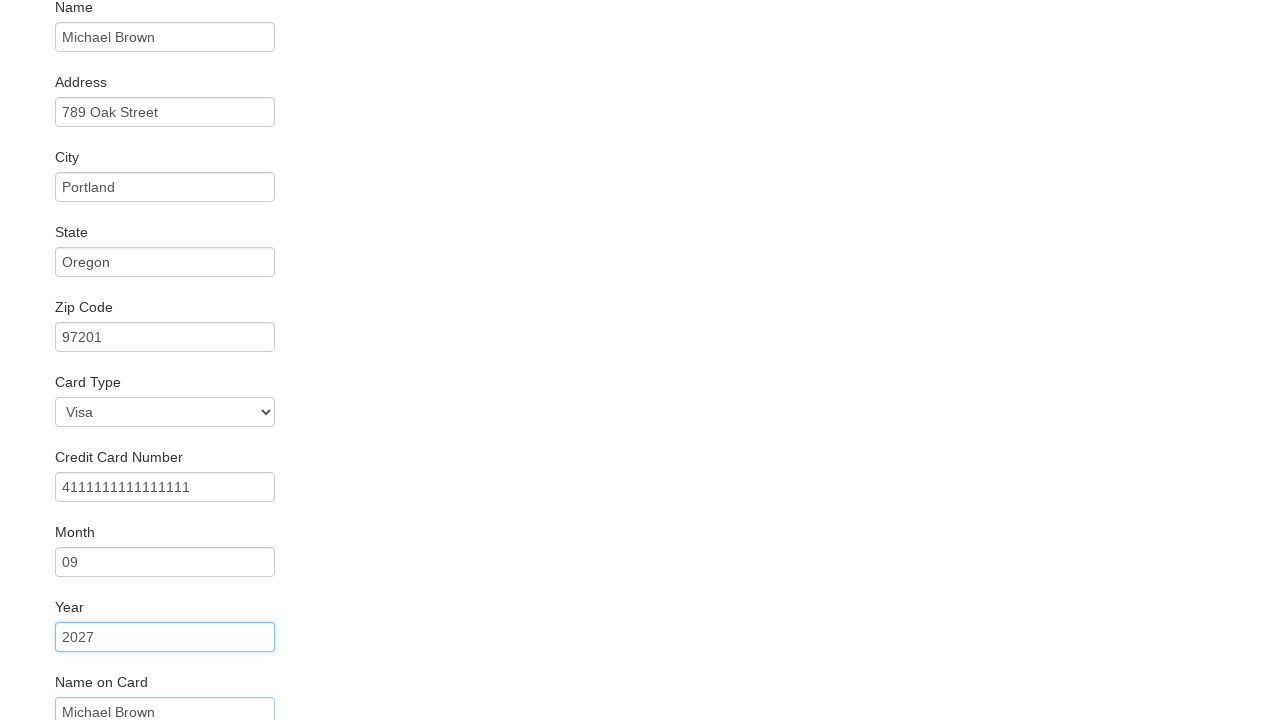

Clicked submit button to process purchase at (118, 685) on input[type='submit']
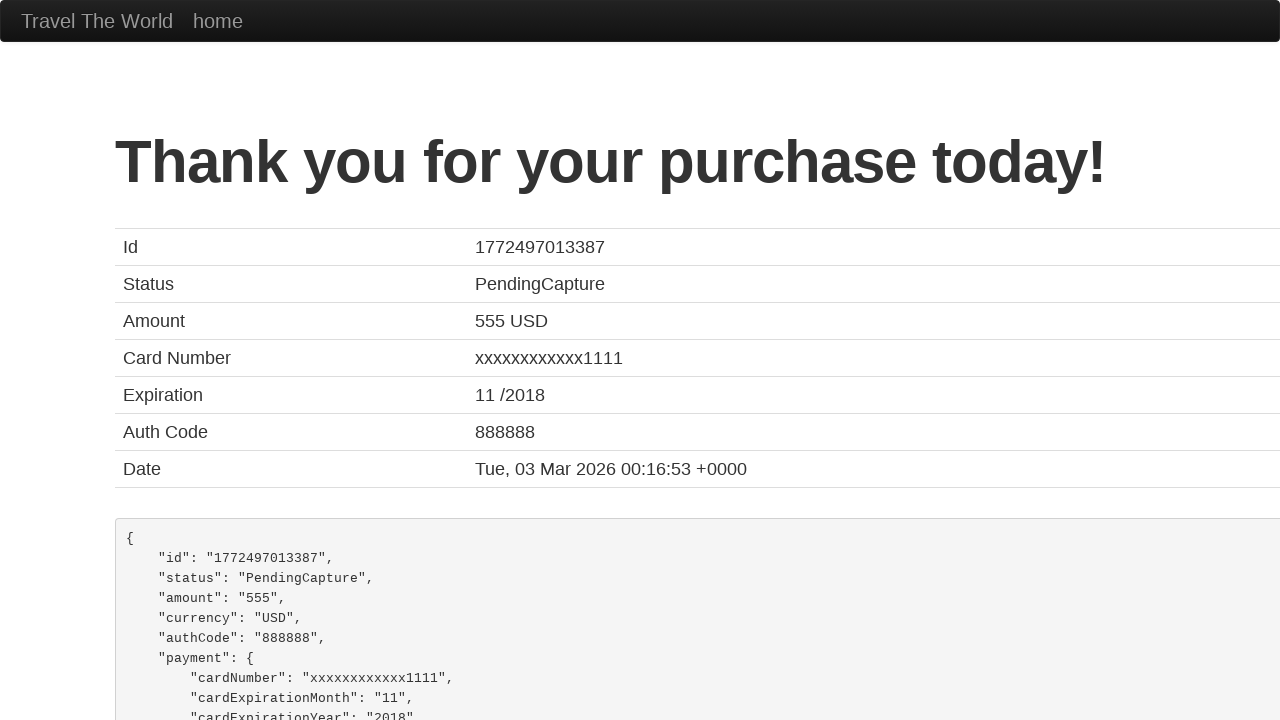

Confirmation page loaded with 'Thank you' heading
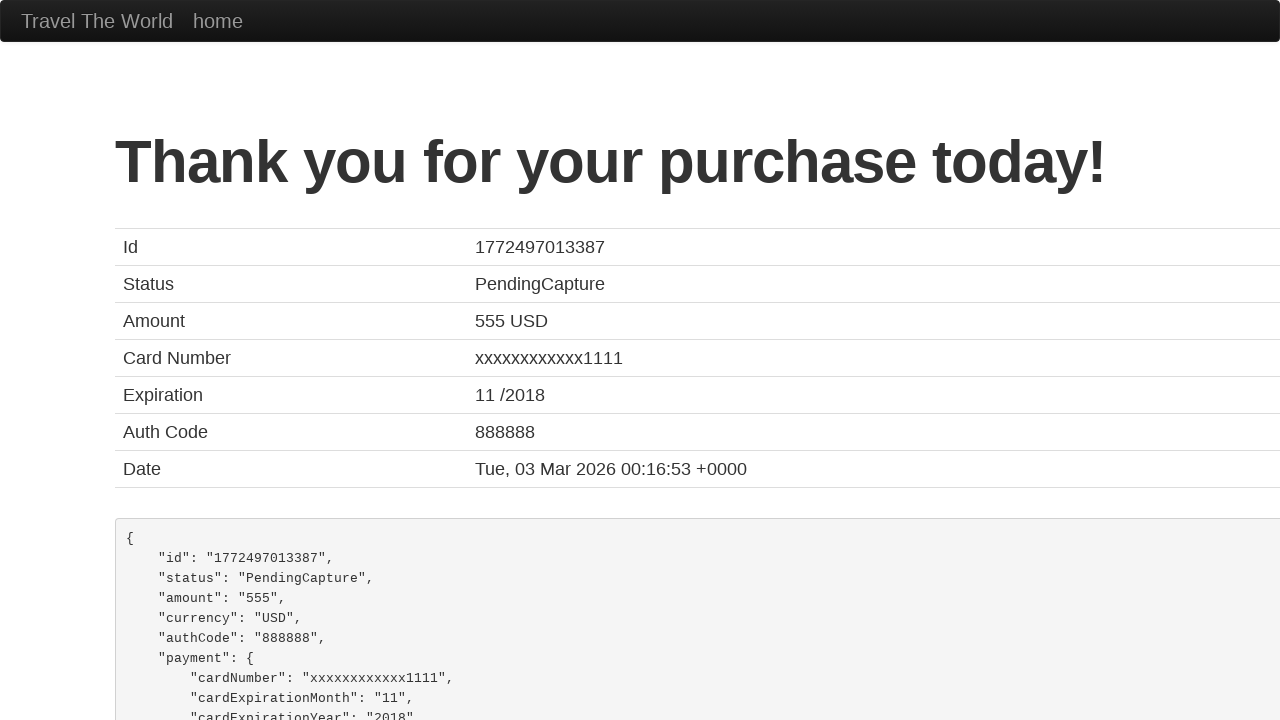

Verified page title contains 'Confirmation'
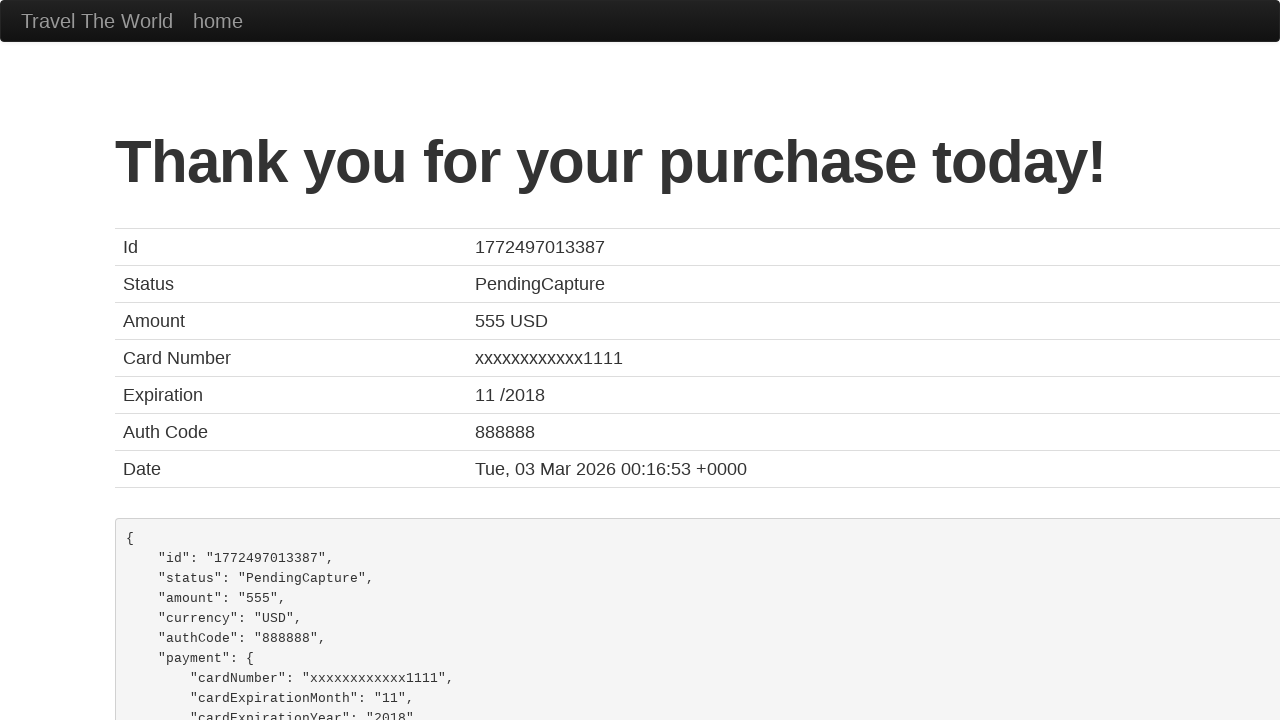

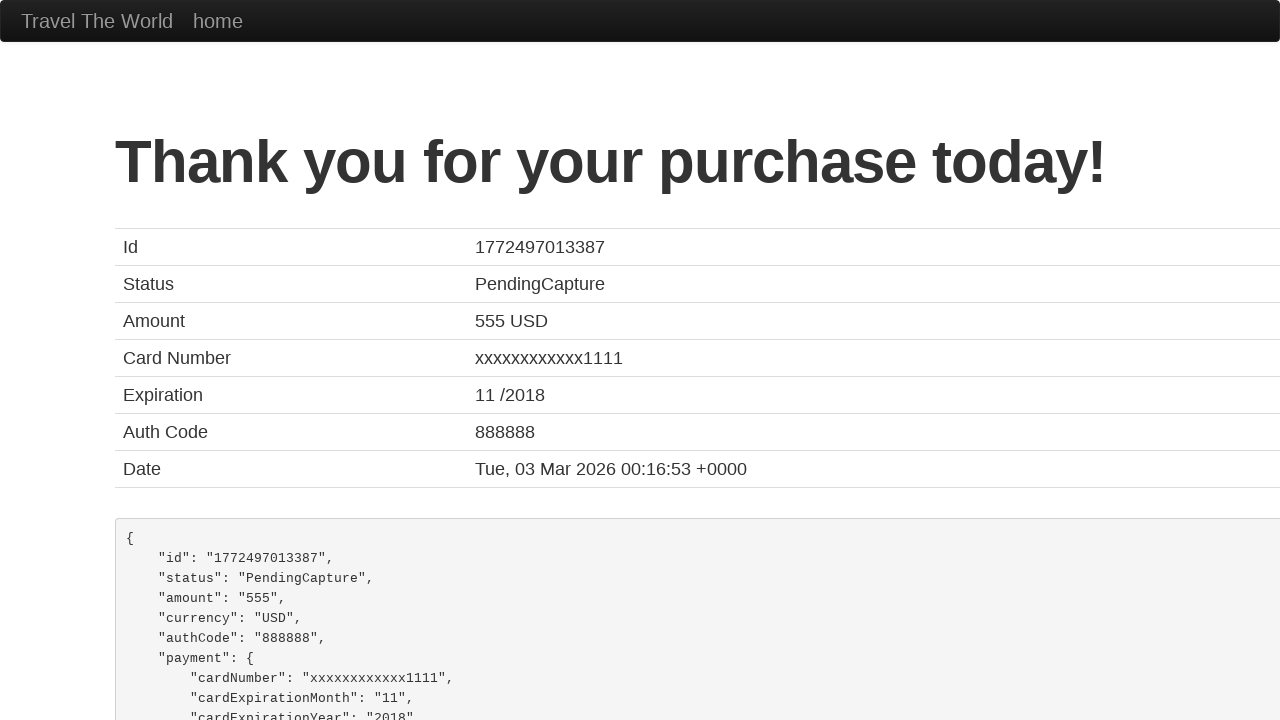